Tests notification message functionality by clicking a link and verifying the displayed notification

Starting URL: http://the-internet.herokuapp.com/notification_message_rendered

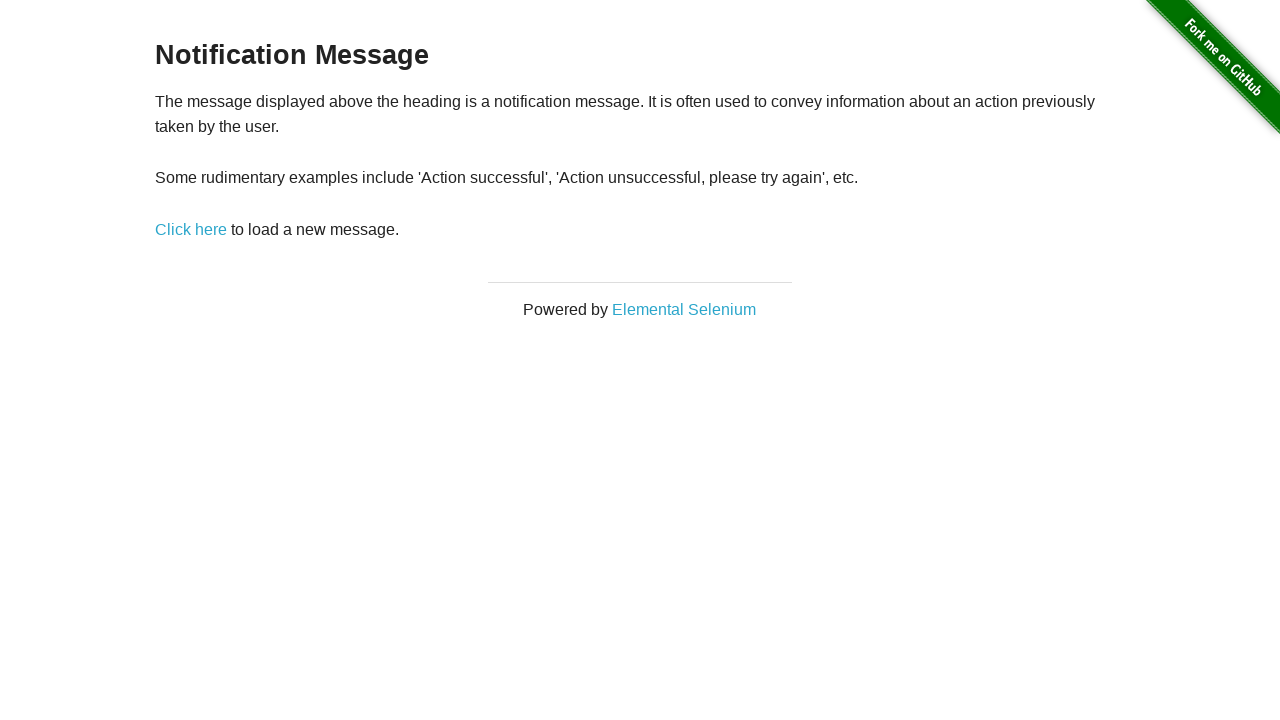

Clicked 'Click here' link to trigger notification at (191, 229) on text=Click here
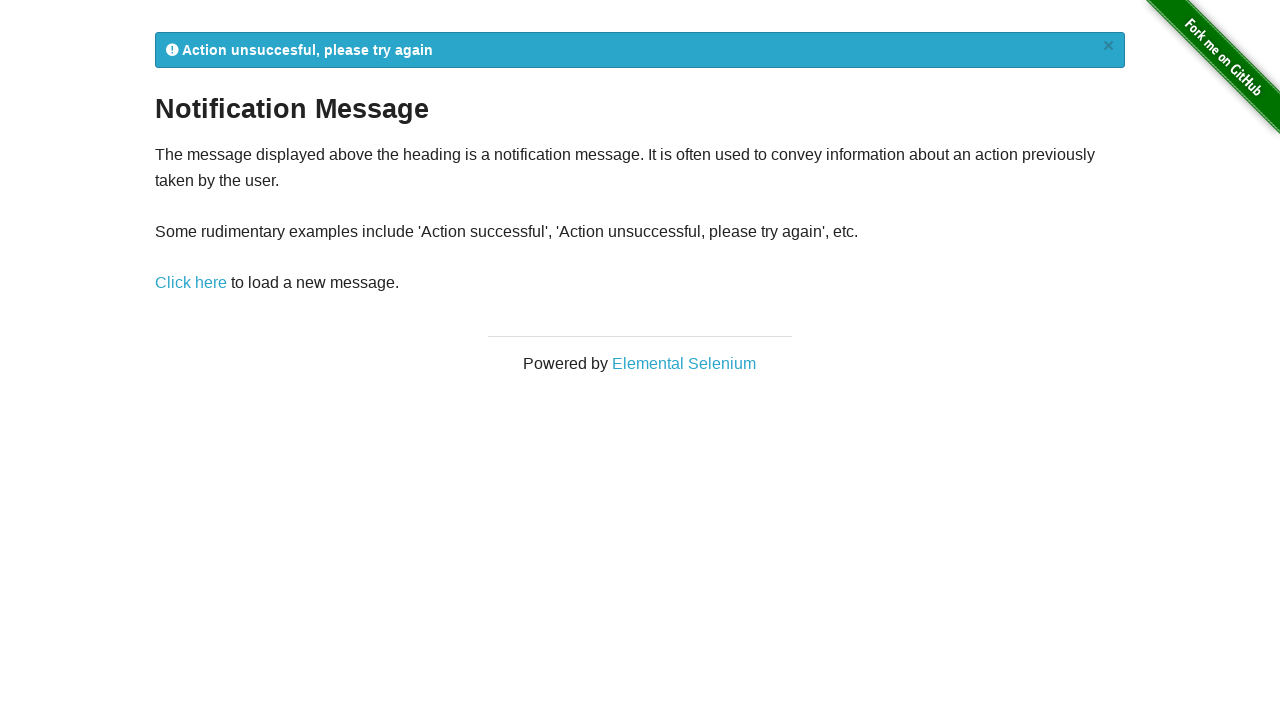

Retrieved notification message text from #flash element
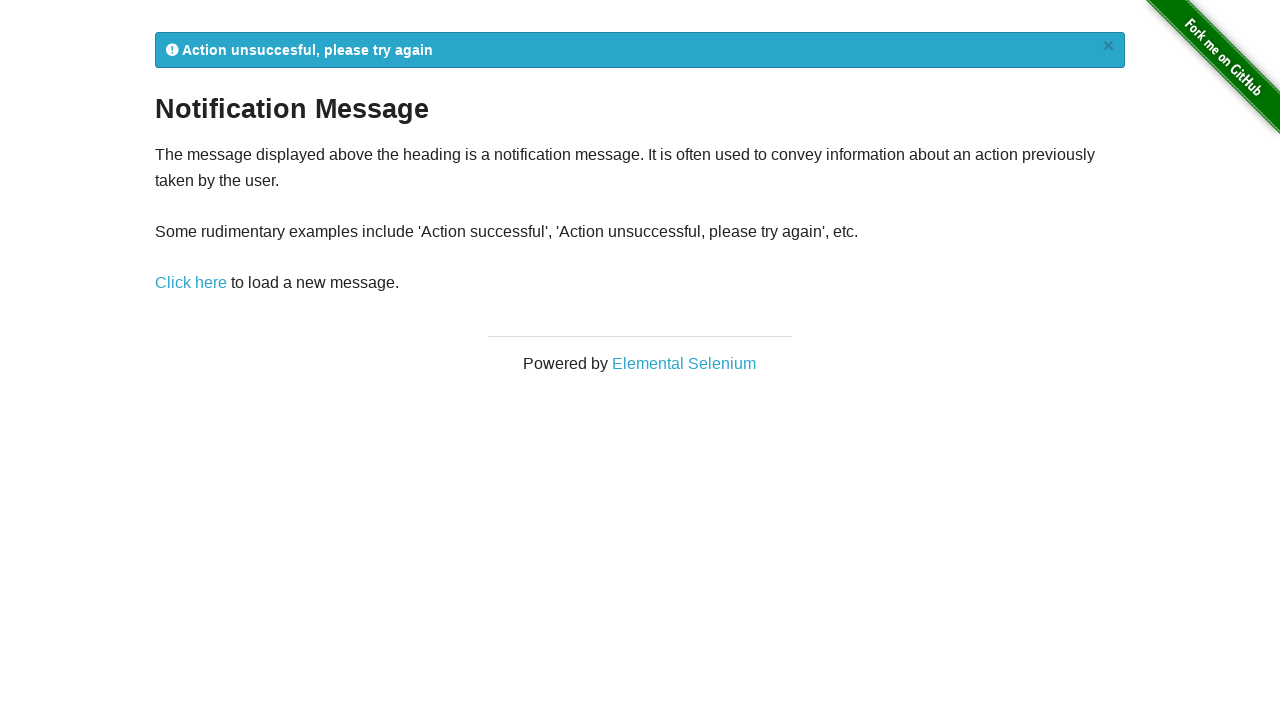

Verified notification contains expected success or failure message
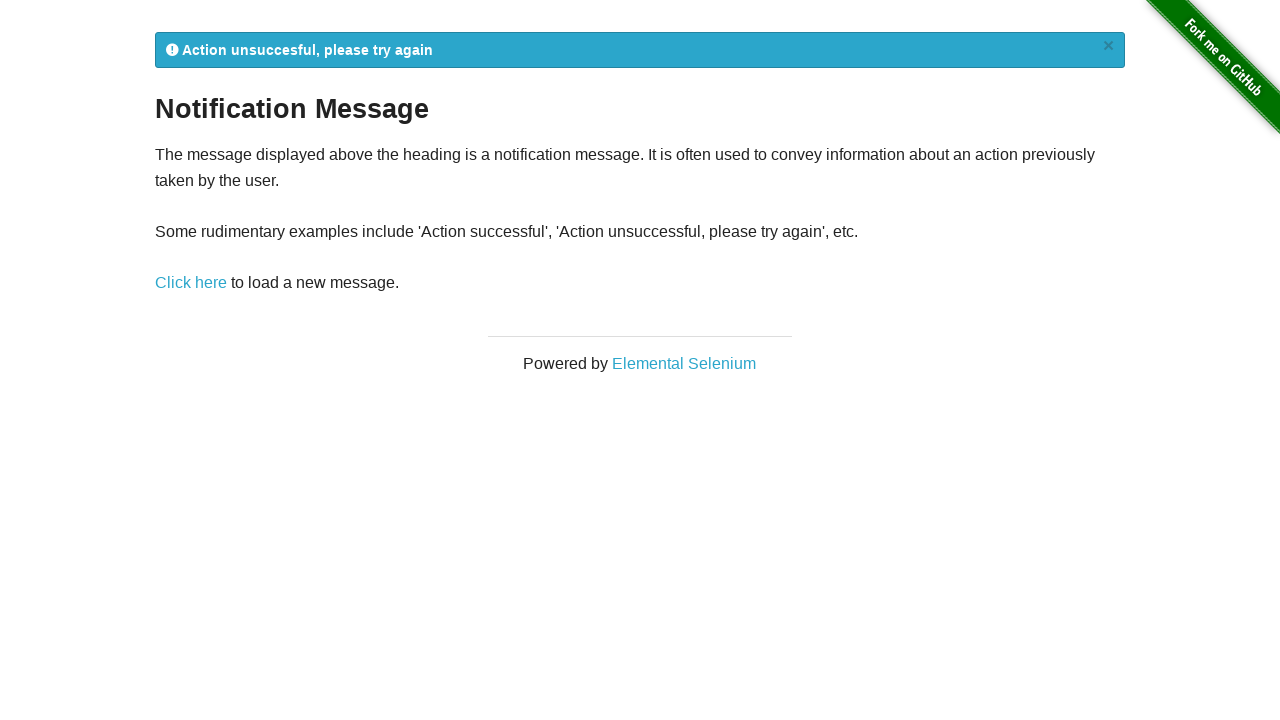

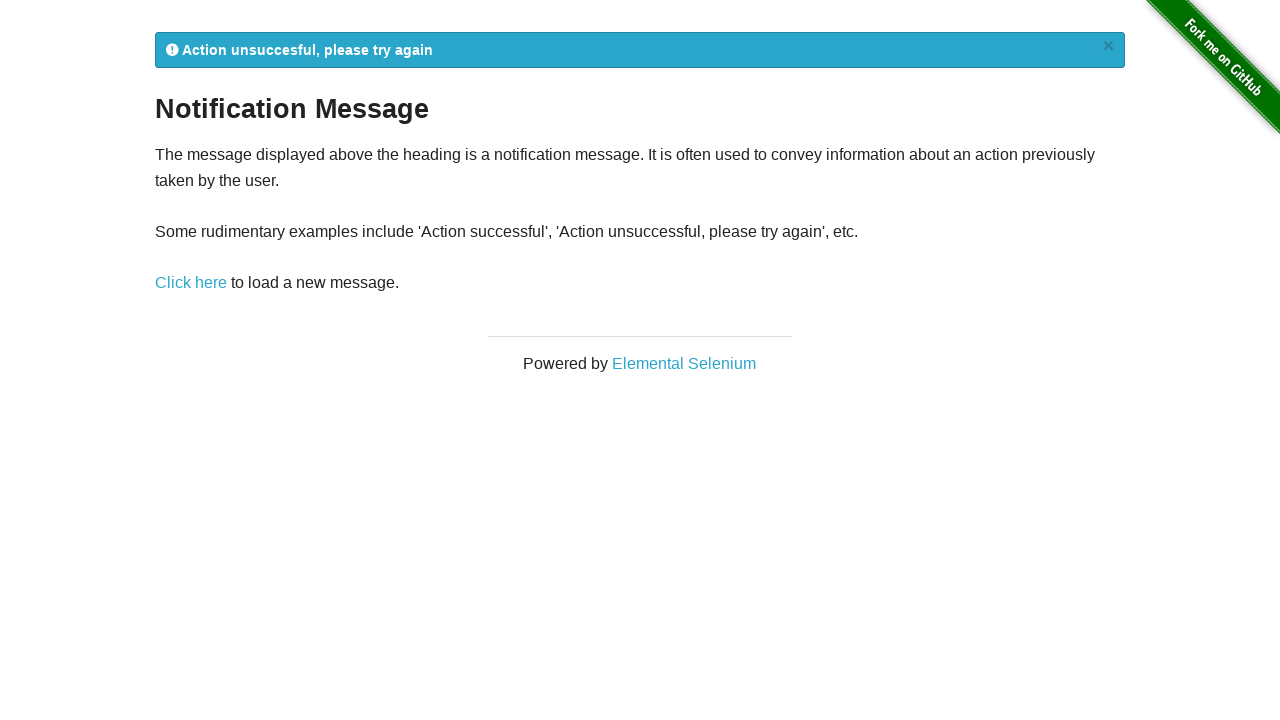